Tests simple JavaScript alert handling by clicking a button to trigger an alert, reading its text, and accepting it

Starting URL: https://training-support.net/webelements/alerts

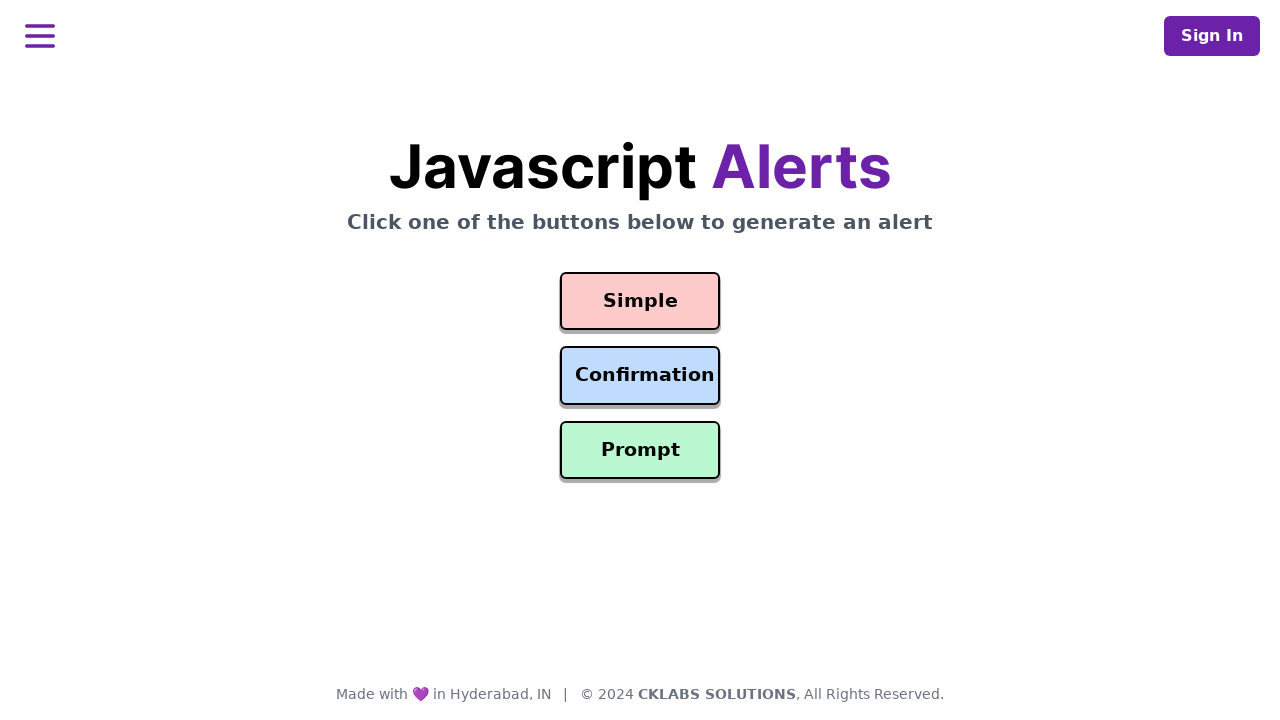

Clicked the Simple Alert button at (640, 301) on #simple
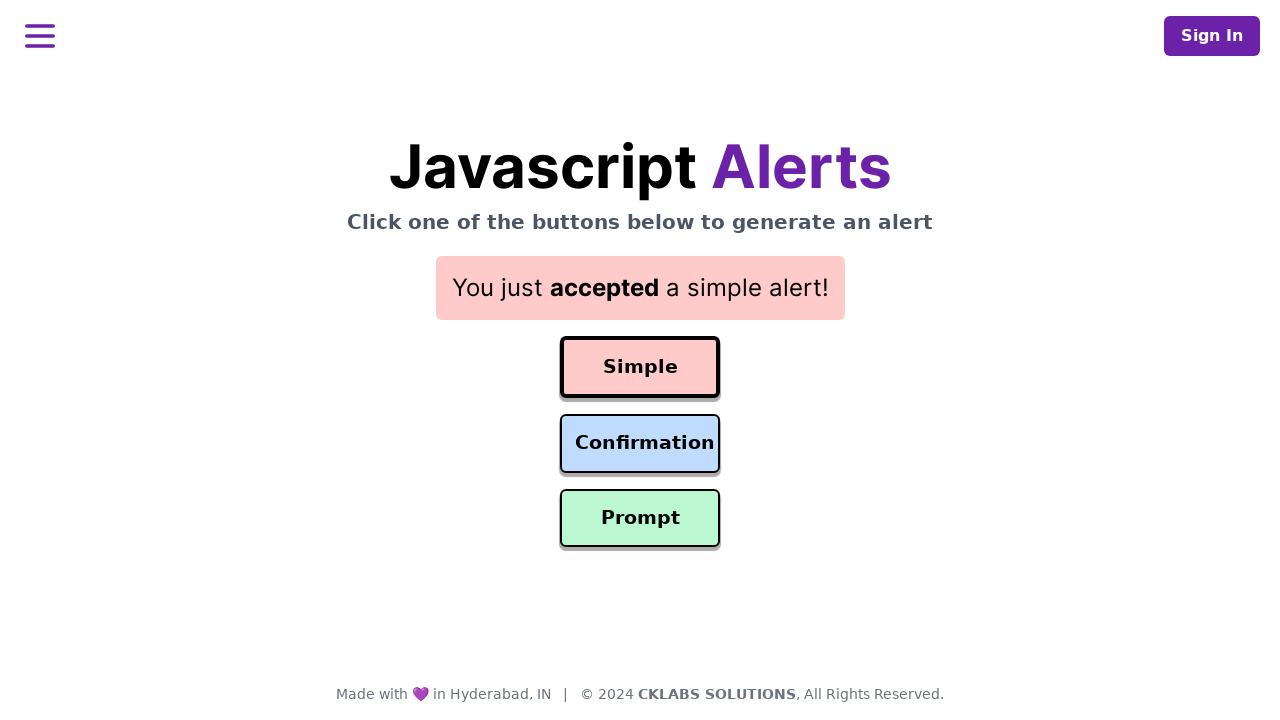

Set up dialog handler to accept alerts
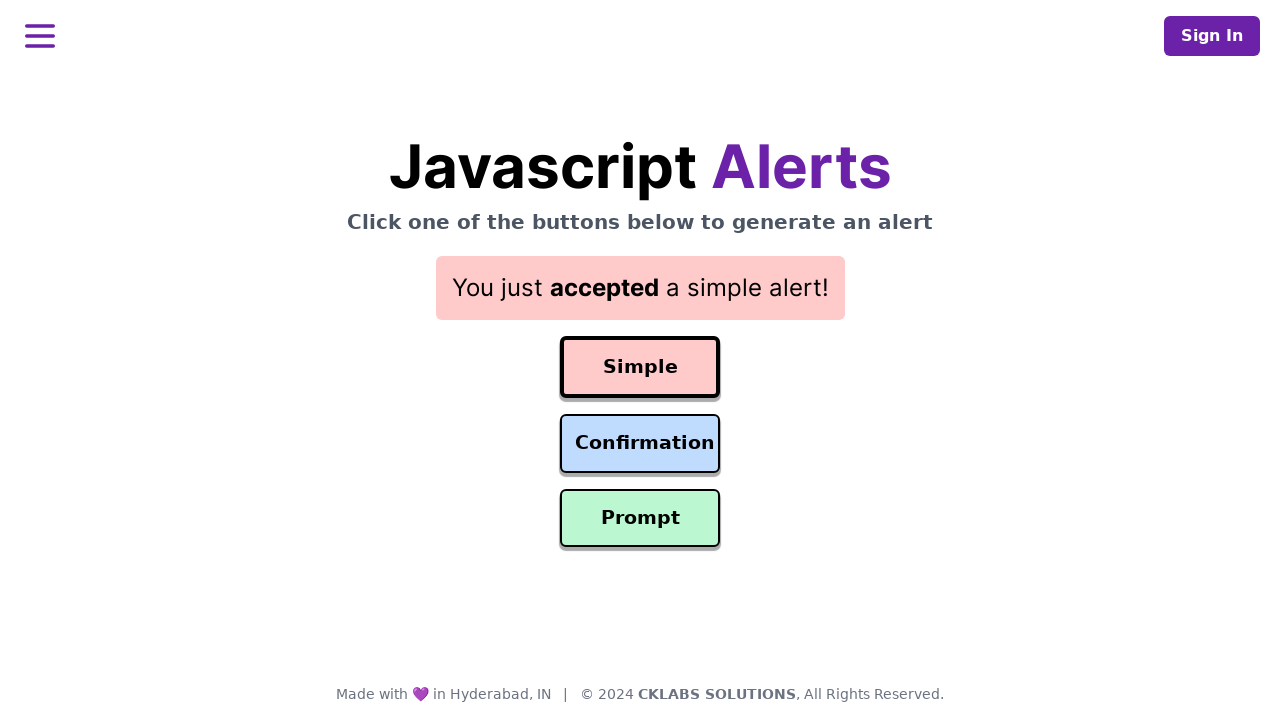

Alert was accepted and result text loaded
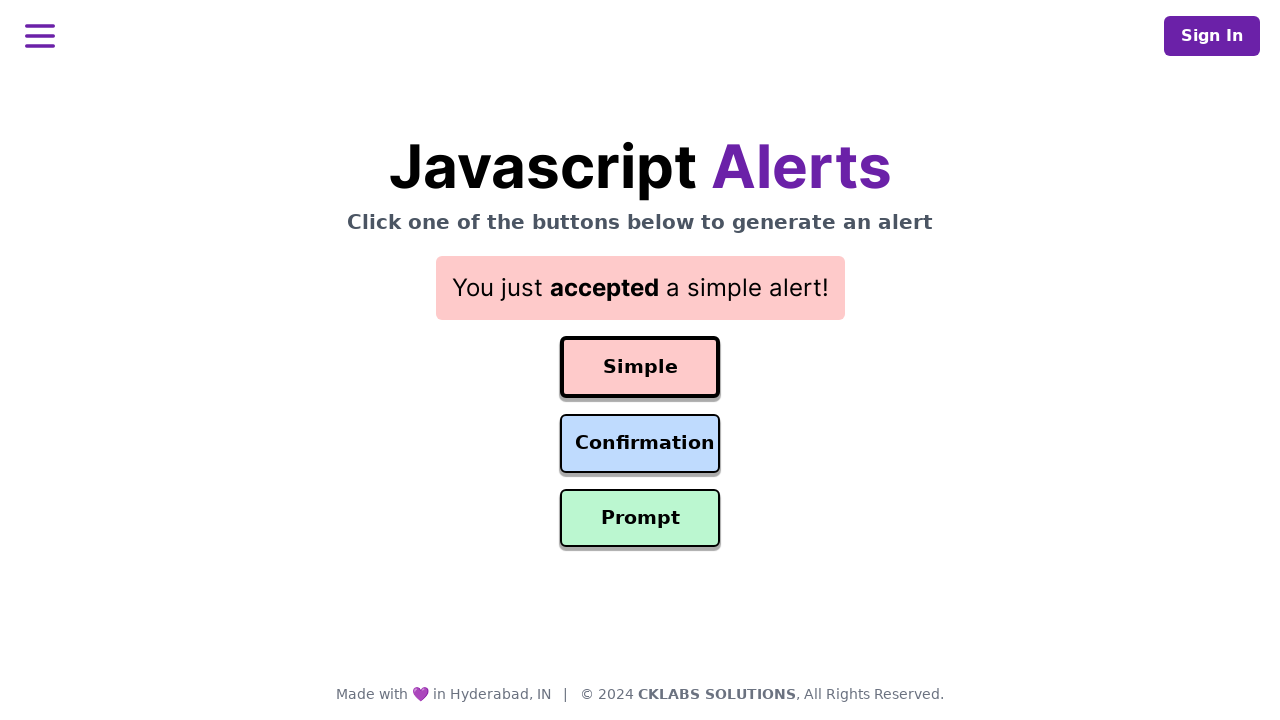

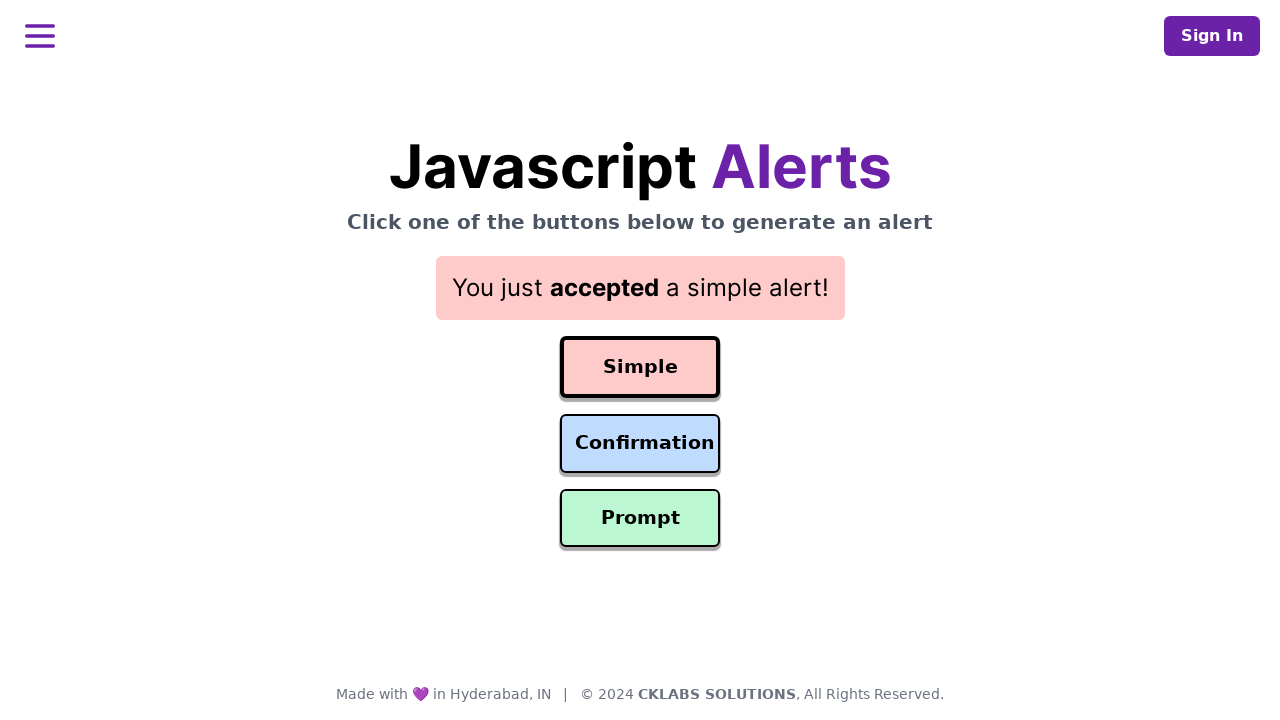